Tests window handling by navigating to a page that opens a new window, switching between parent and child windows, and verifying content in each window

Starting URL: http://the-internet.herokuapp.com/

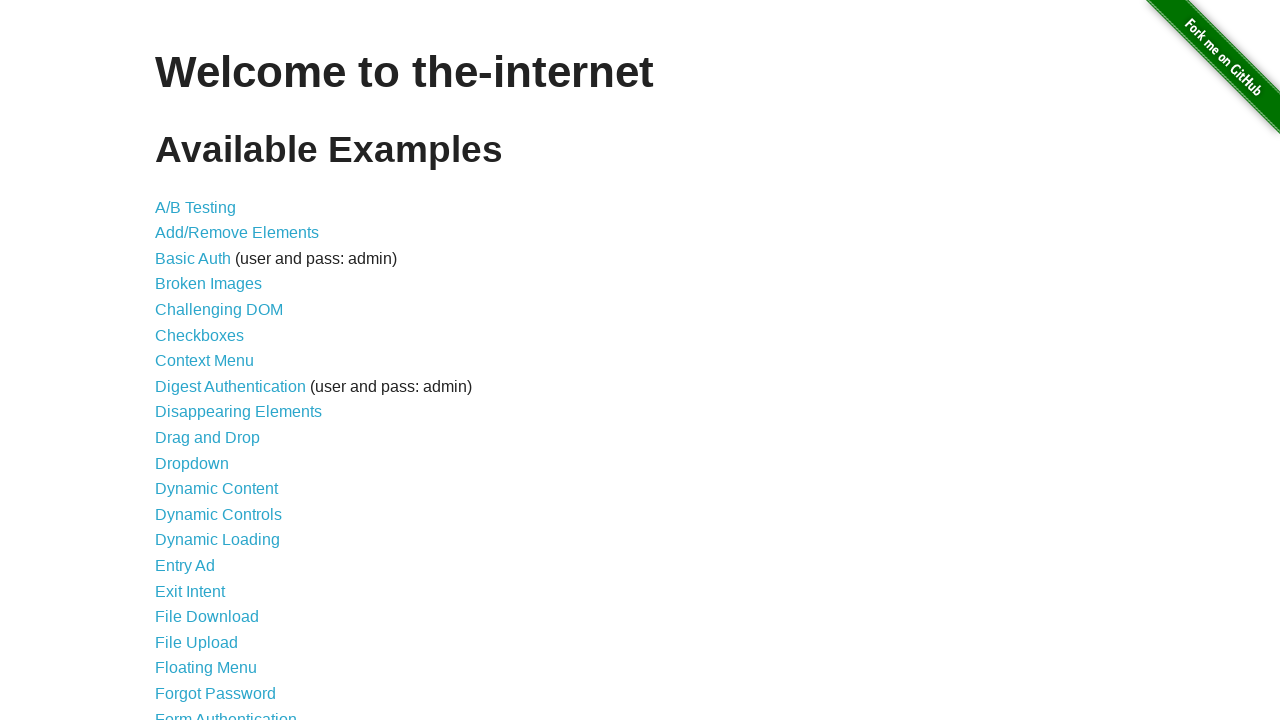

Clicked on Multiple Windows link at (218, 369) on text=Multiple Windows
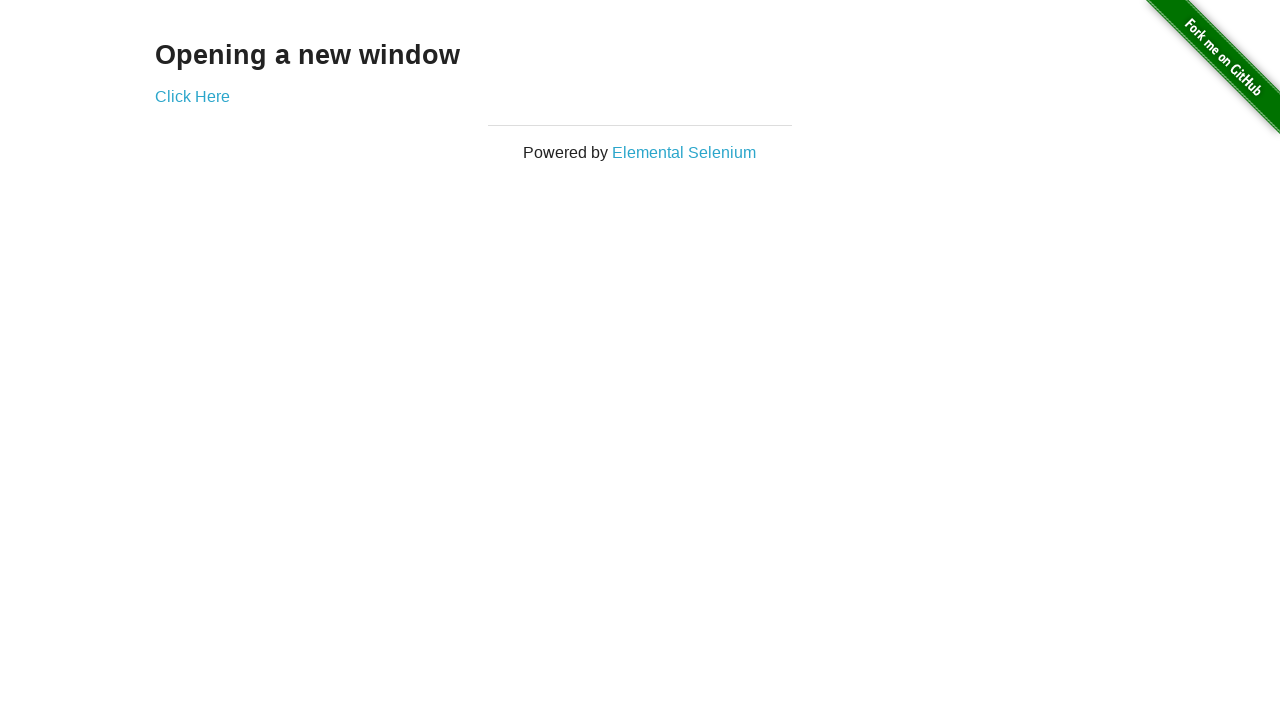

Clicked 'Click Here' button to open new window at (192, 96) on text=Click Here
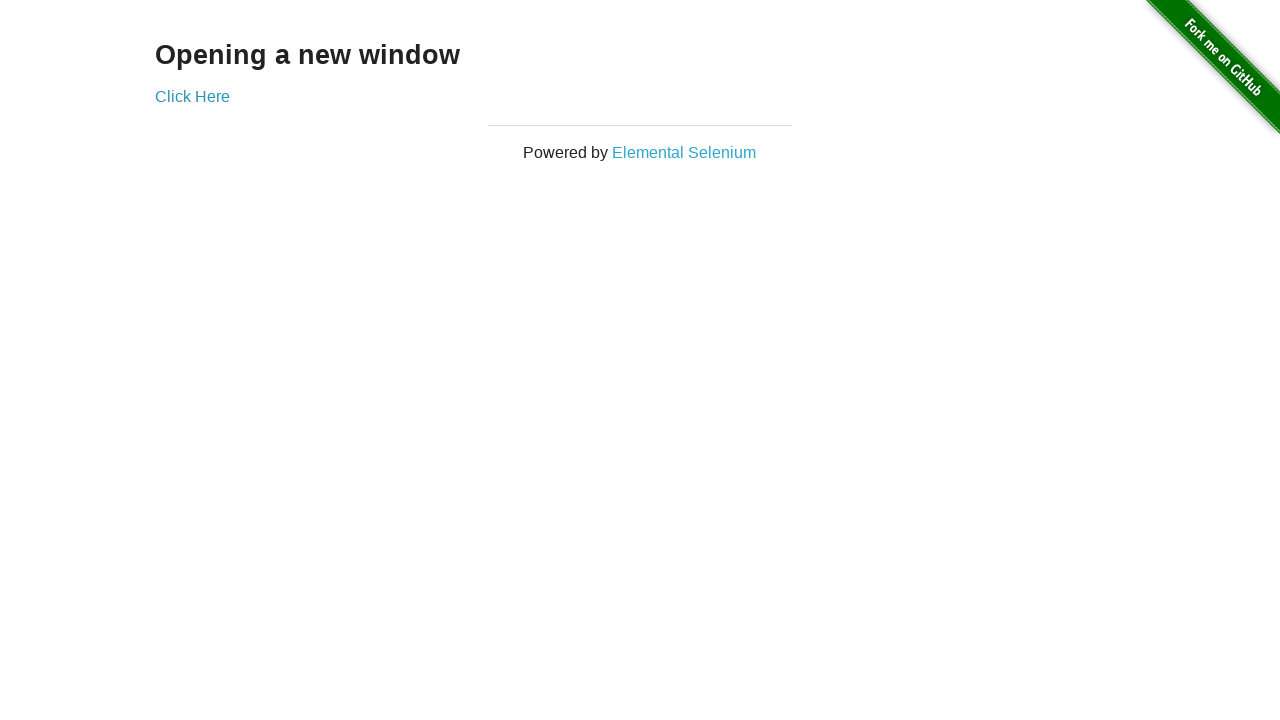

New window opened and assigned to new_page
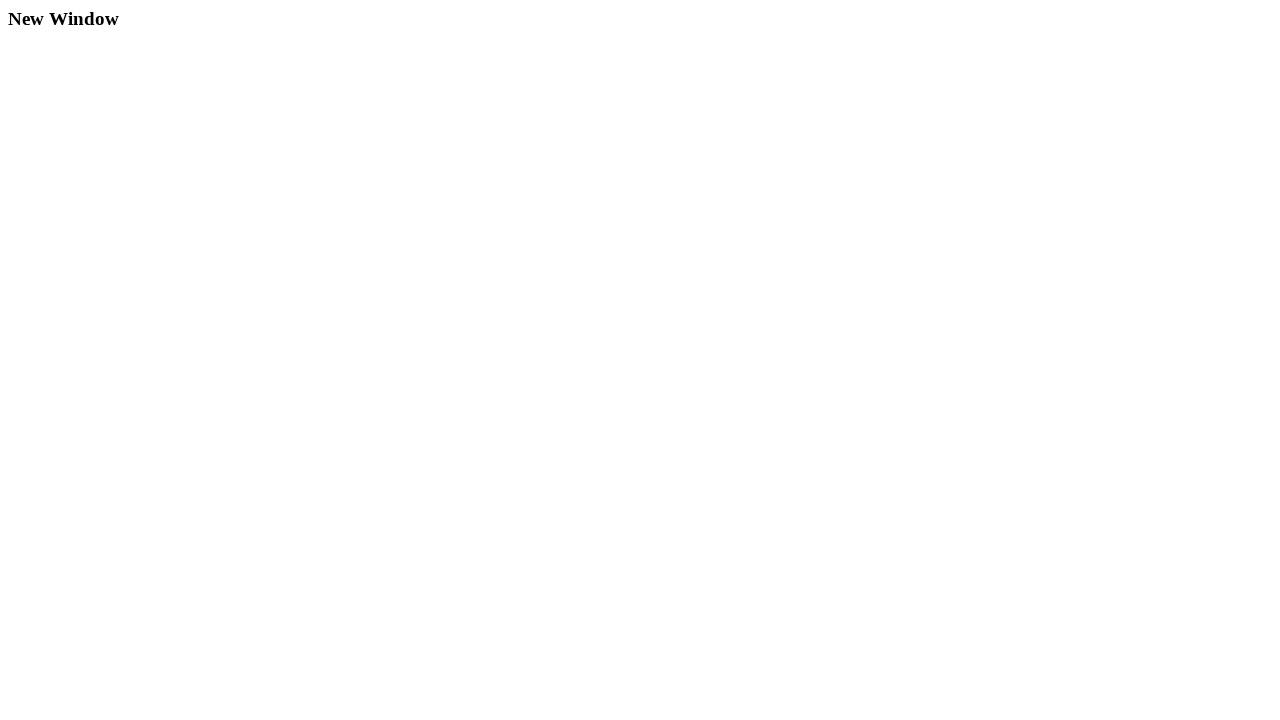

Retrieved text from new window: 'New Window'
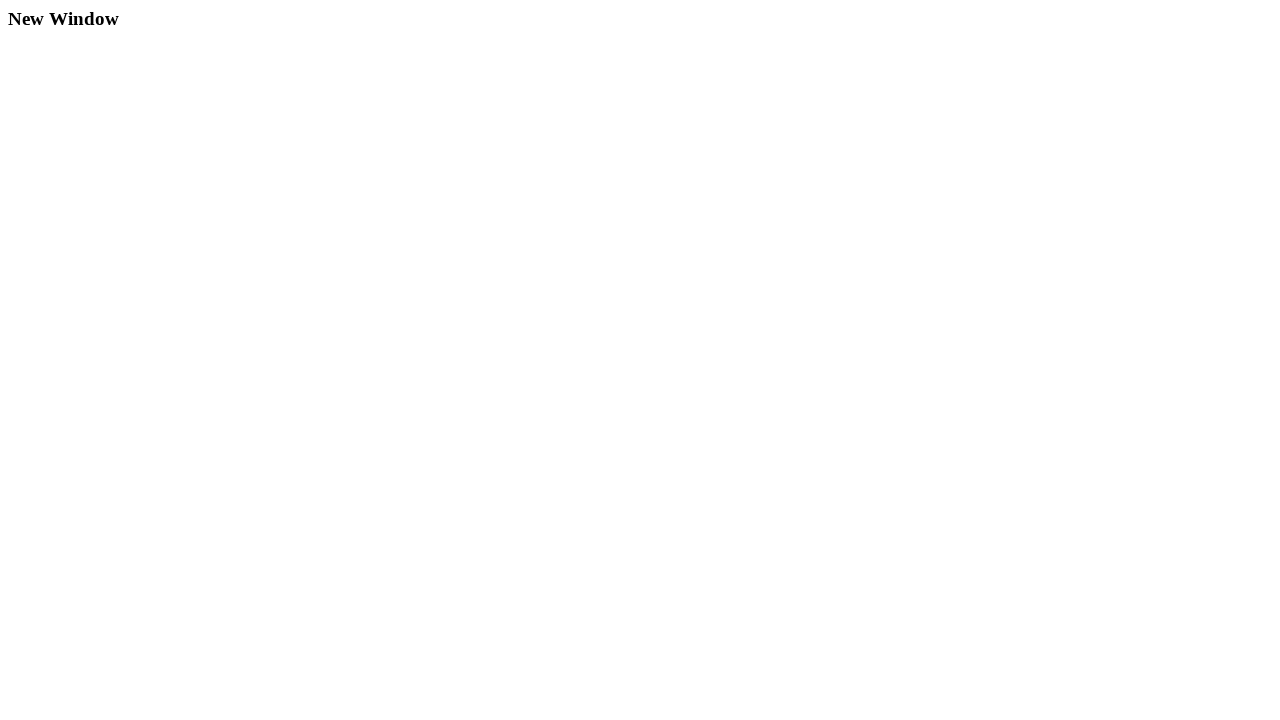

Retrieved text from original window: '
        
  Opening a new window
  Click Here


      '
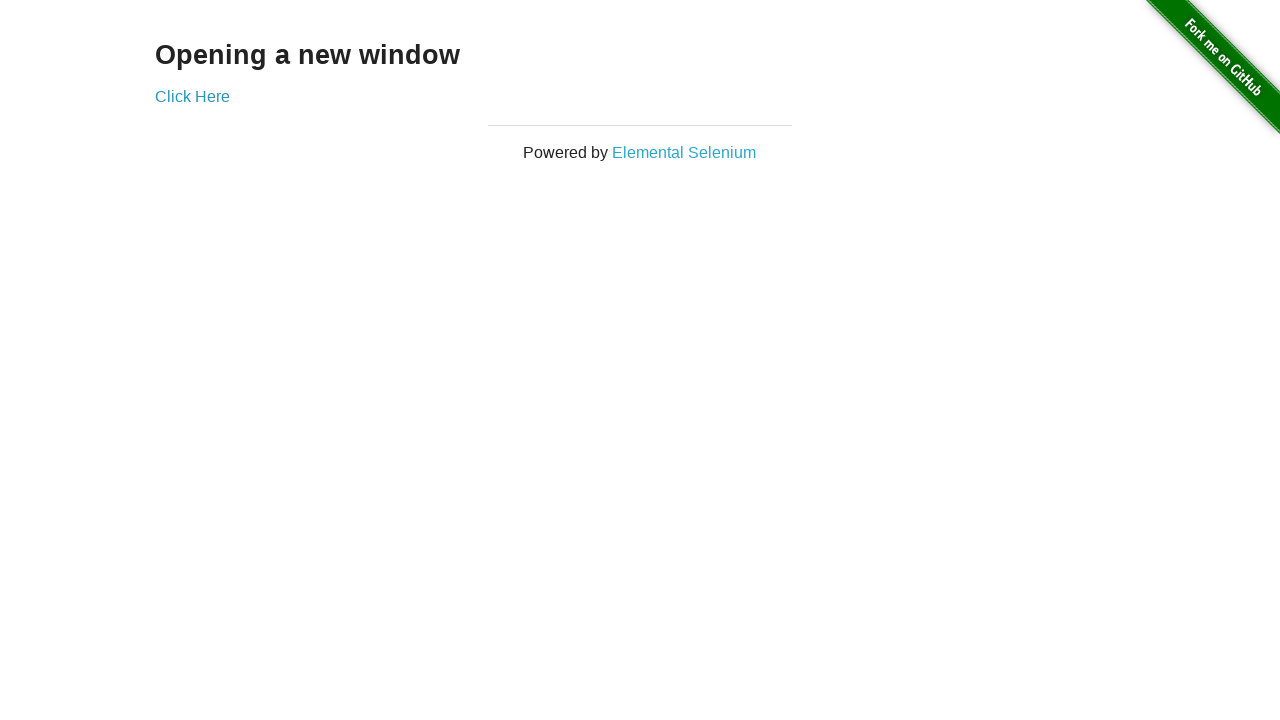

Closed the new window
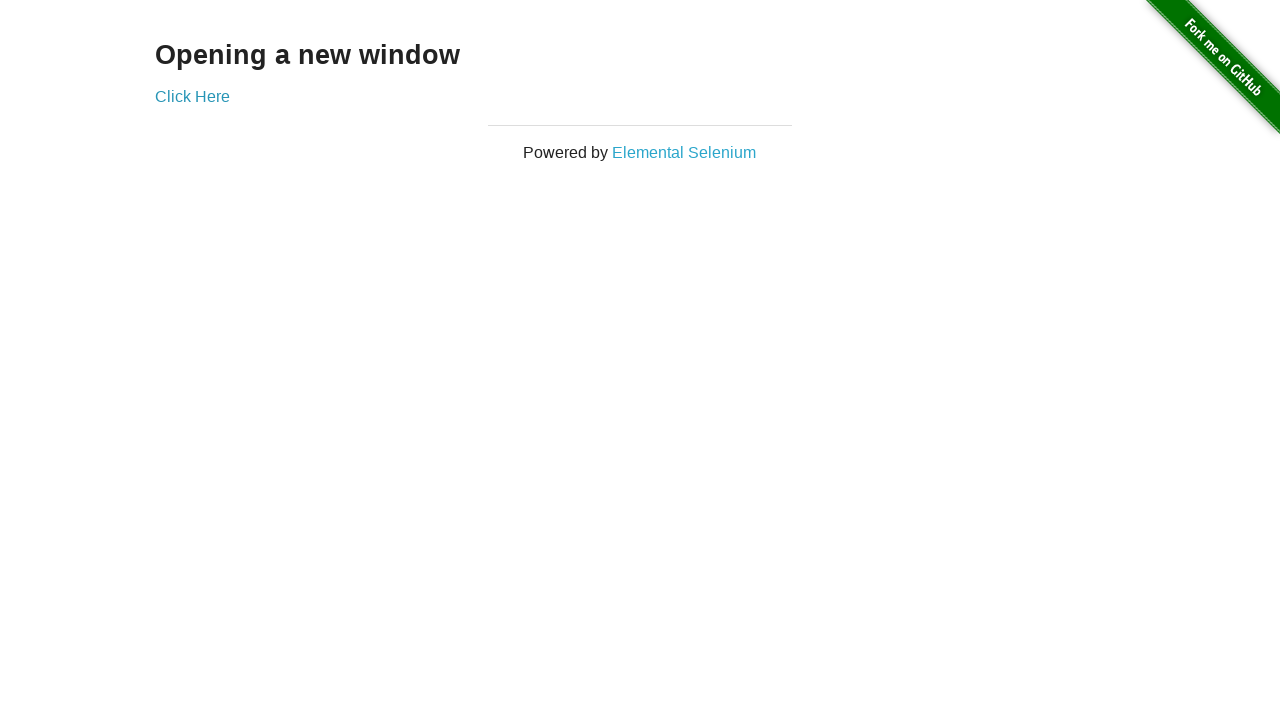

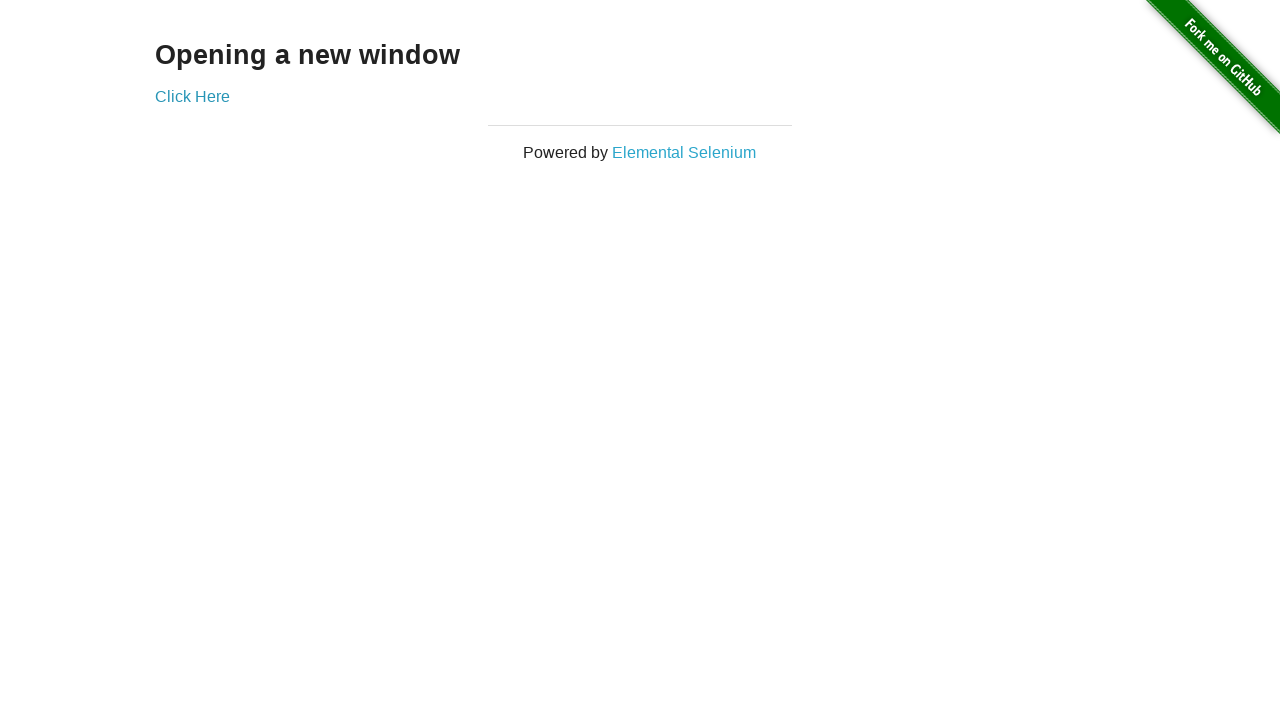